Tests JavaScript popup/dialog handling by triggering JS Alert, JS Confirm, and JS Prompt dialogs and verifying the result text after each interaction

Starting URL: https://the-internet.herokuapp.com/javascript_alerts

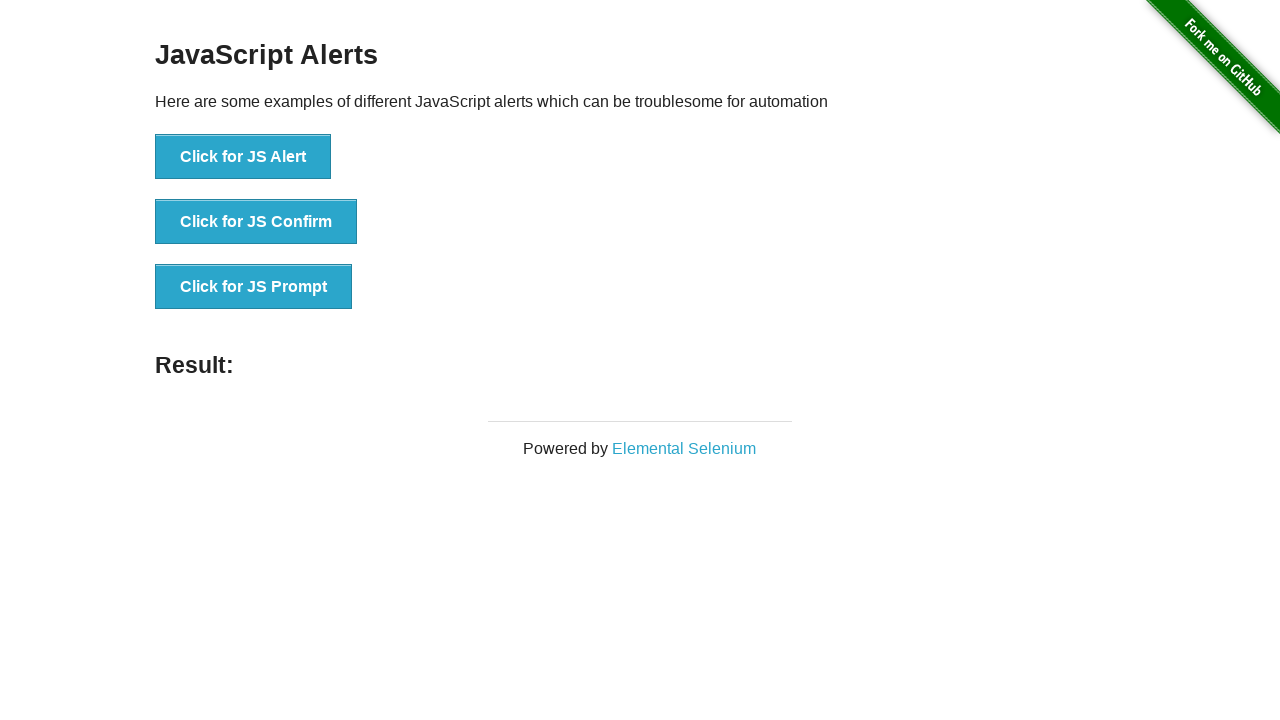

Set up dialog handler to accept all dialogs with custom message for prompts
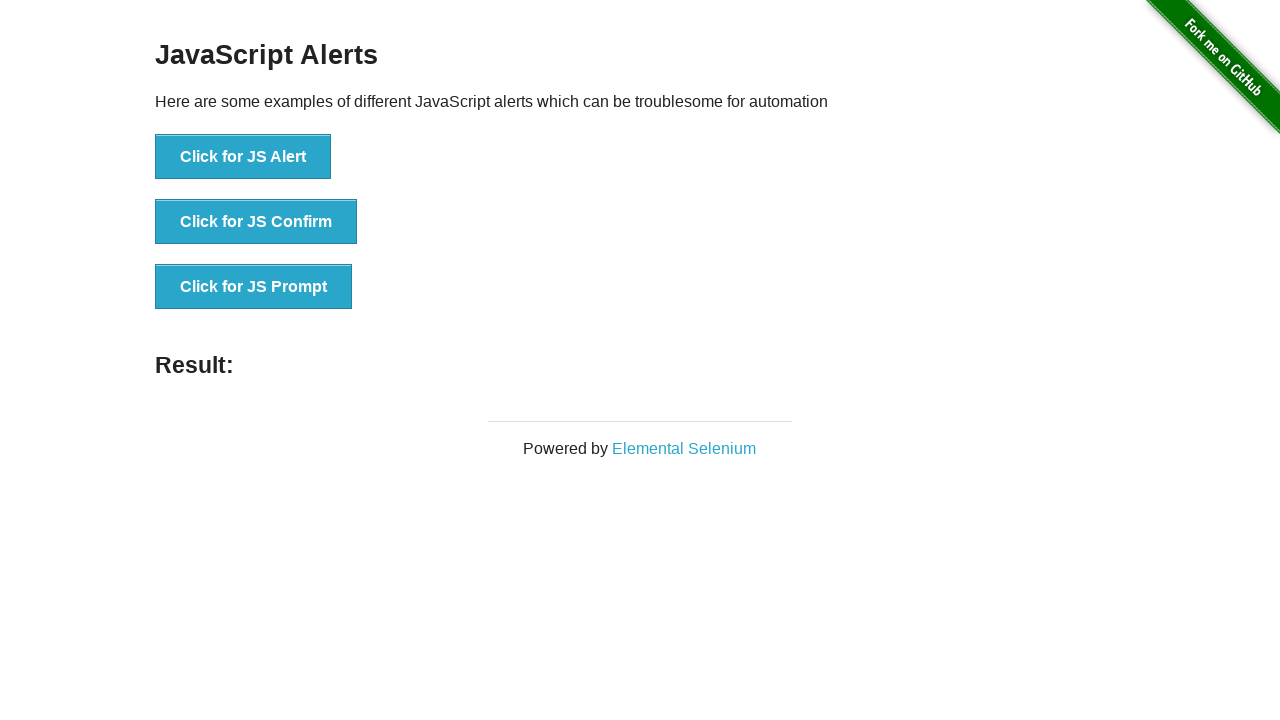

Clicked JS Alert button at (243, 157) on xpath=//button[text()='Click for JS Alert']
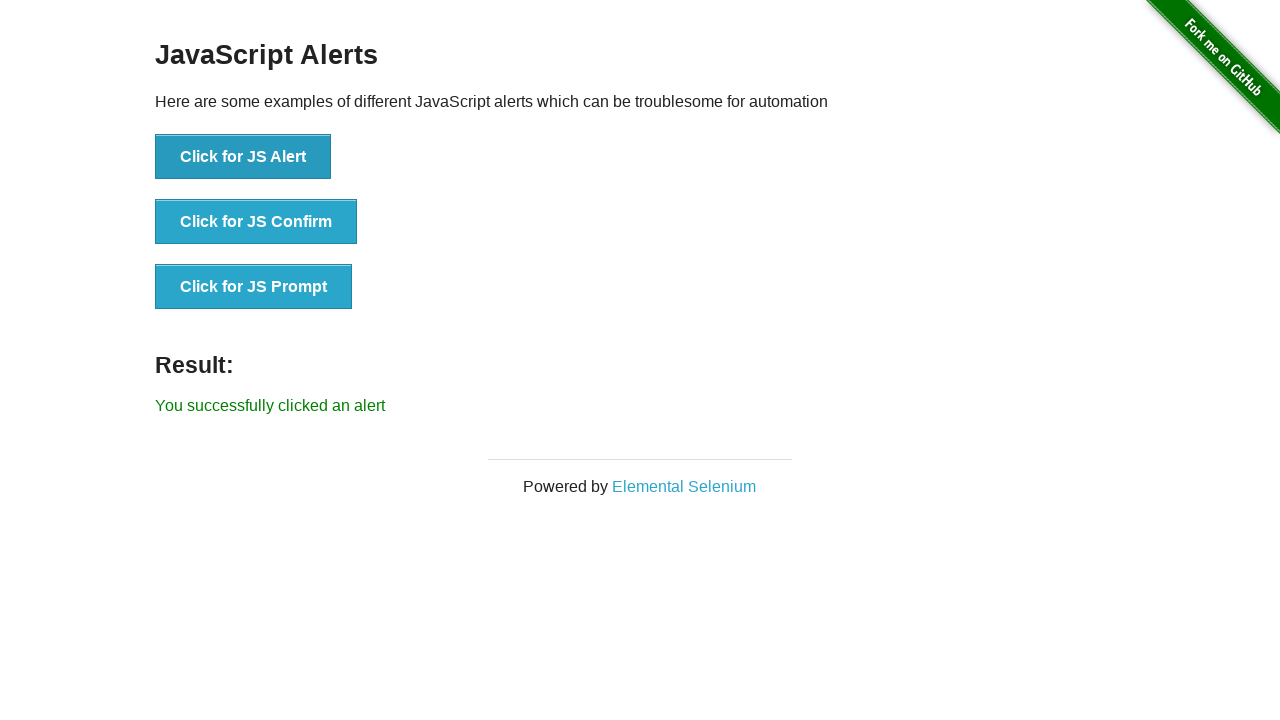

Waited for result element to appear after JS Alert
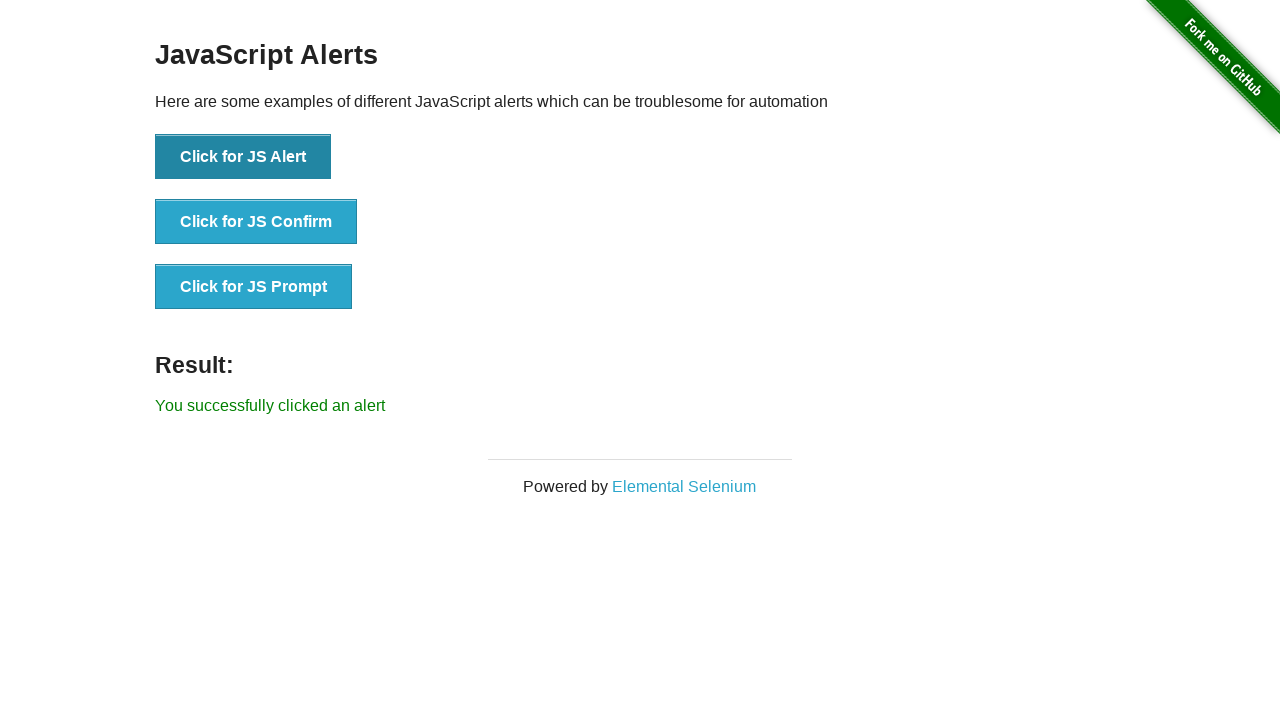

Clicked JS Confirm button at (256, 222) on xpath=//button[text()='Click for JS Confirm']
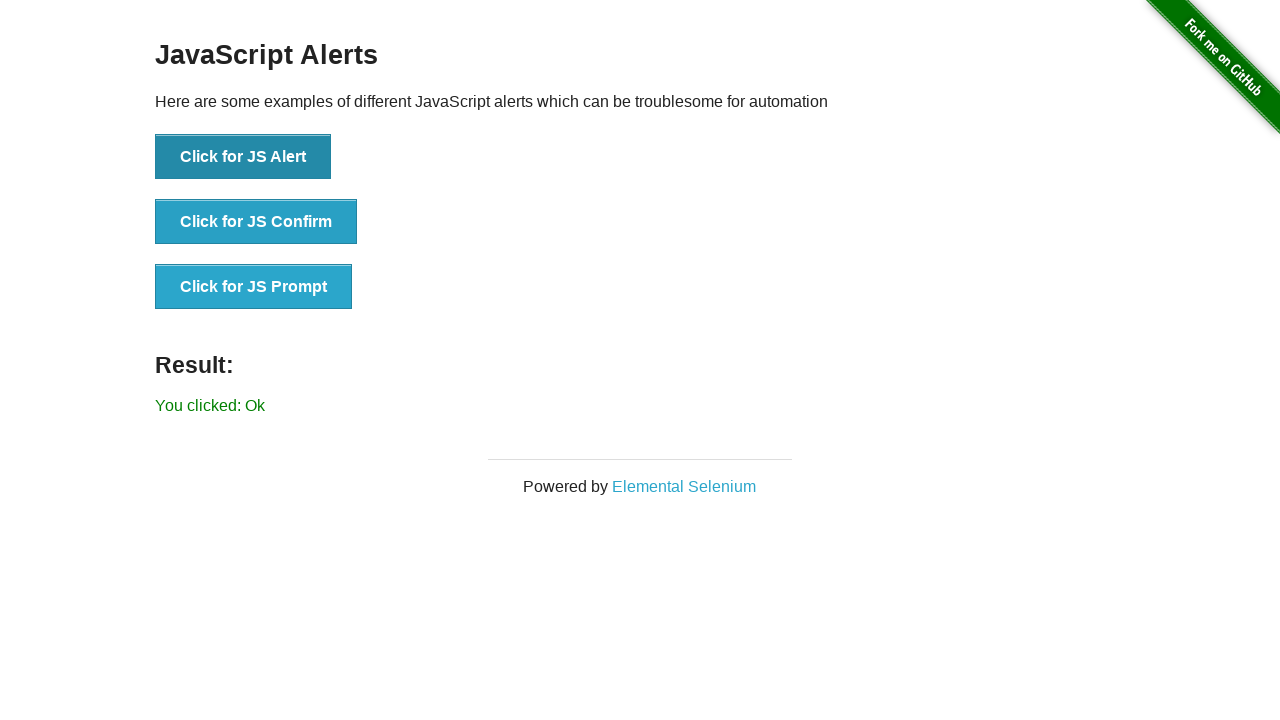

Waited 500ms for result to update after JS Confirm
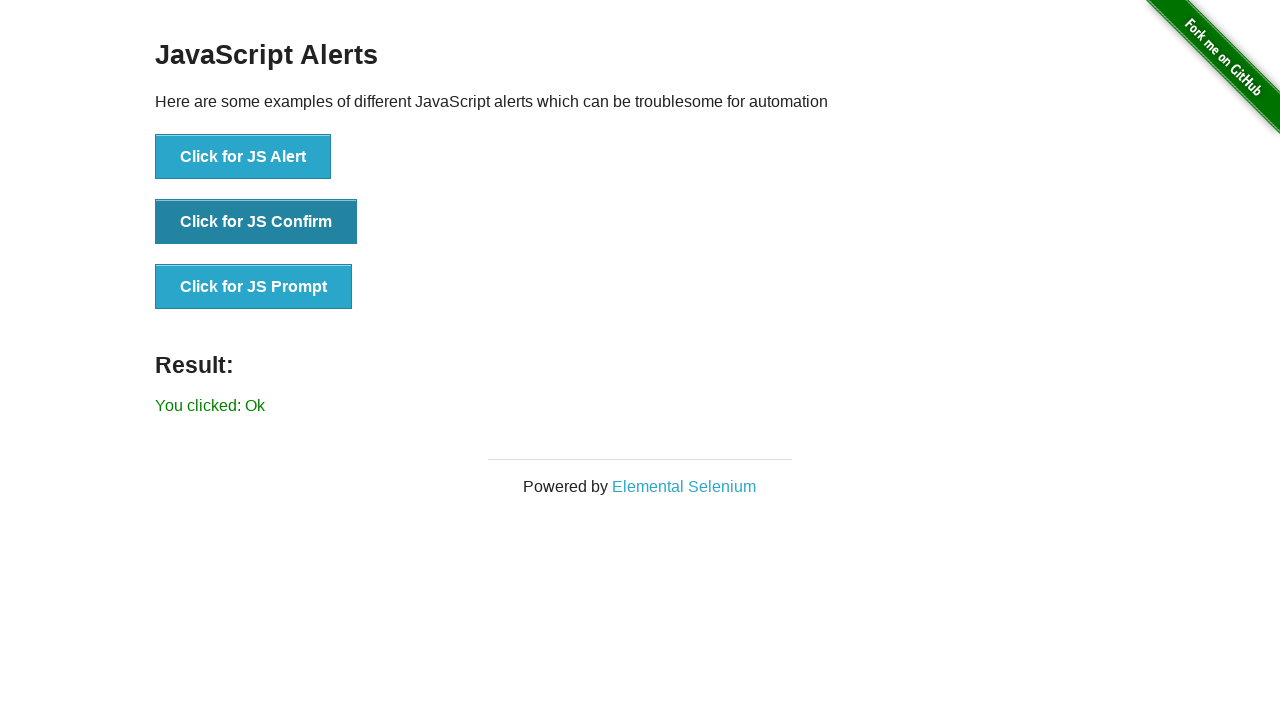

Clicked JS Prompt button at (254, 287) on xpath=//button[text()='Click for JS Prompt']
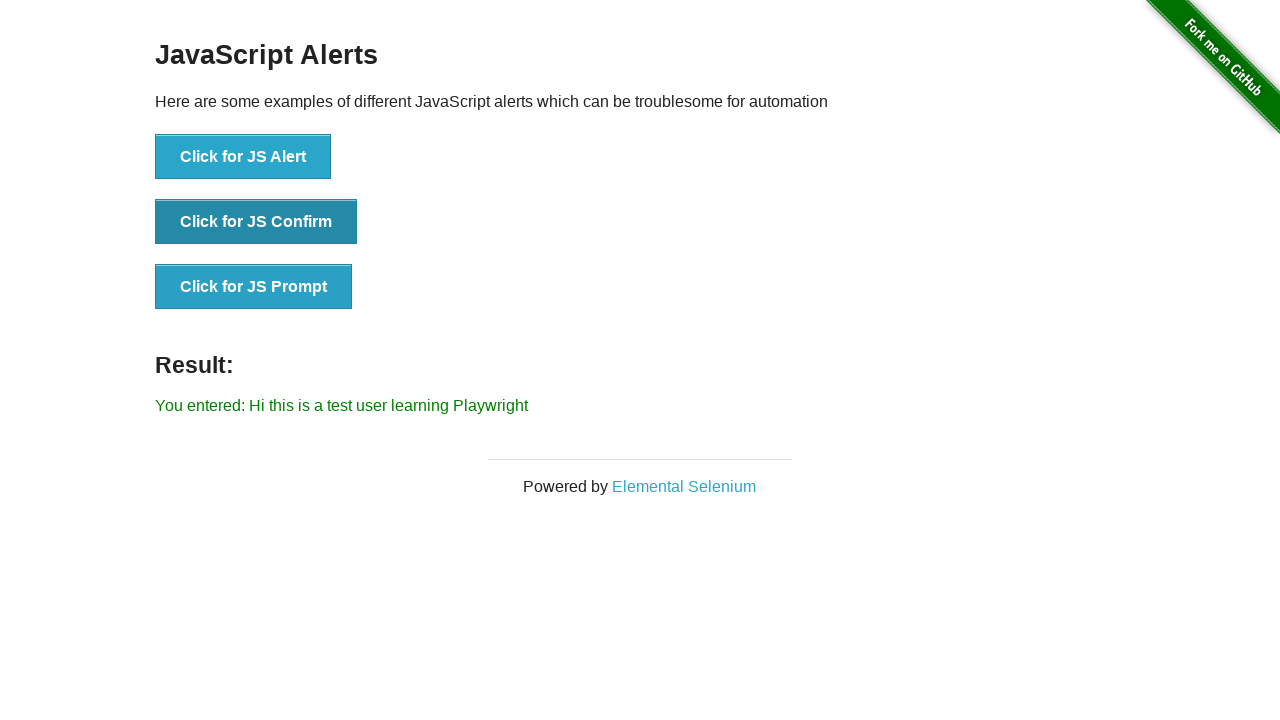

Waited for result element to appear after JS Prompt
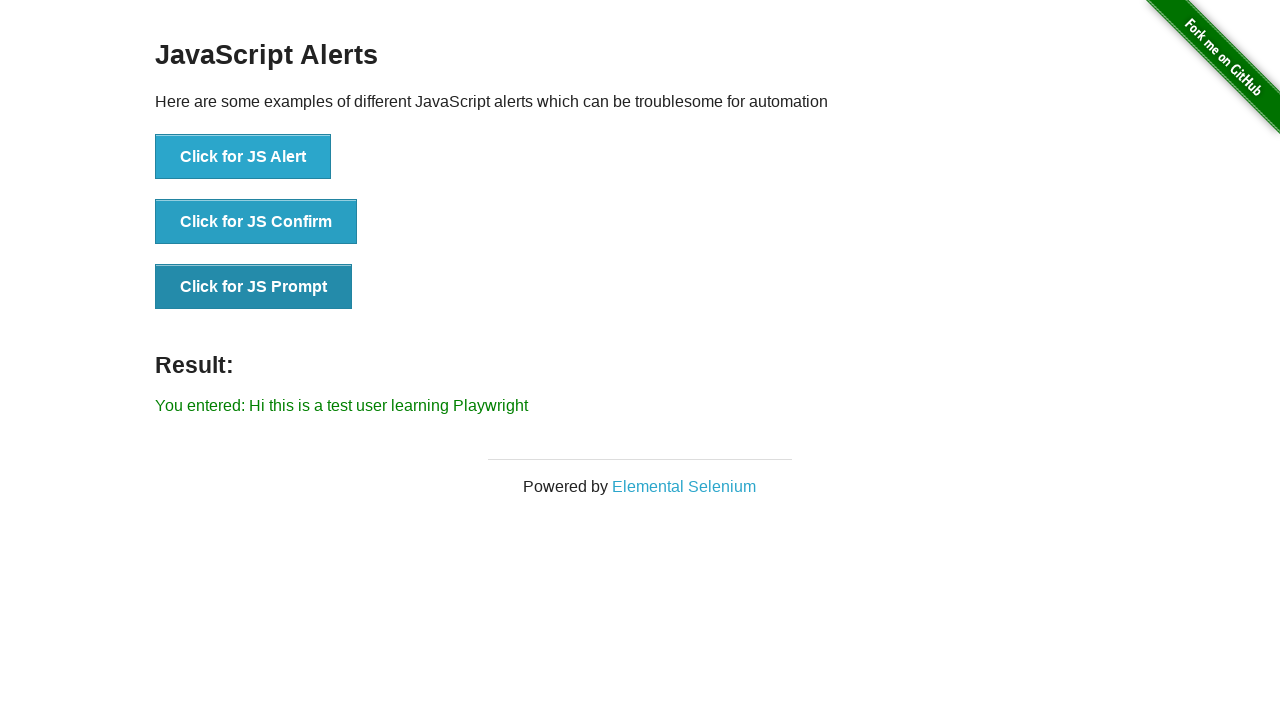

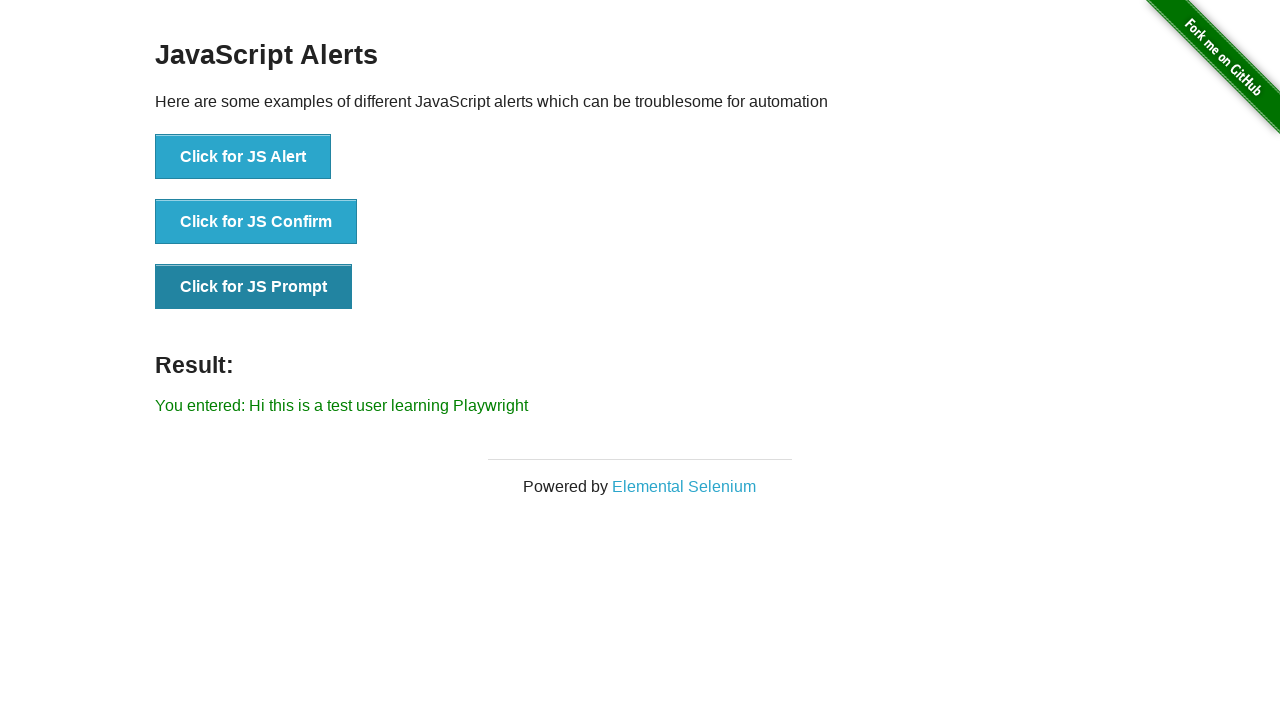